Tests jQuery UI checkbox and radio button widgets by switching to an iframe and clicking on radio and checkbox options to verify they are interactive.

Starting URL: https://jqueryui.com/checkboxradio

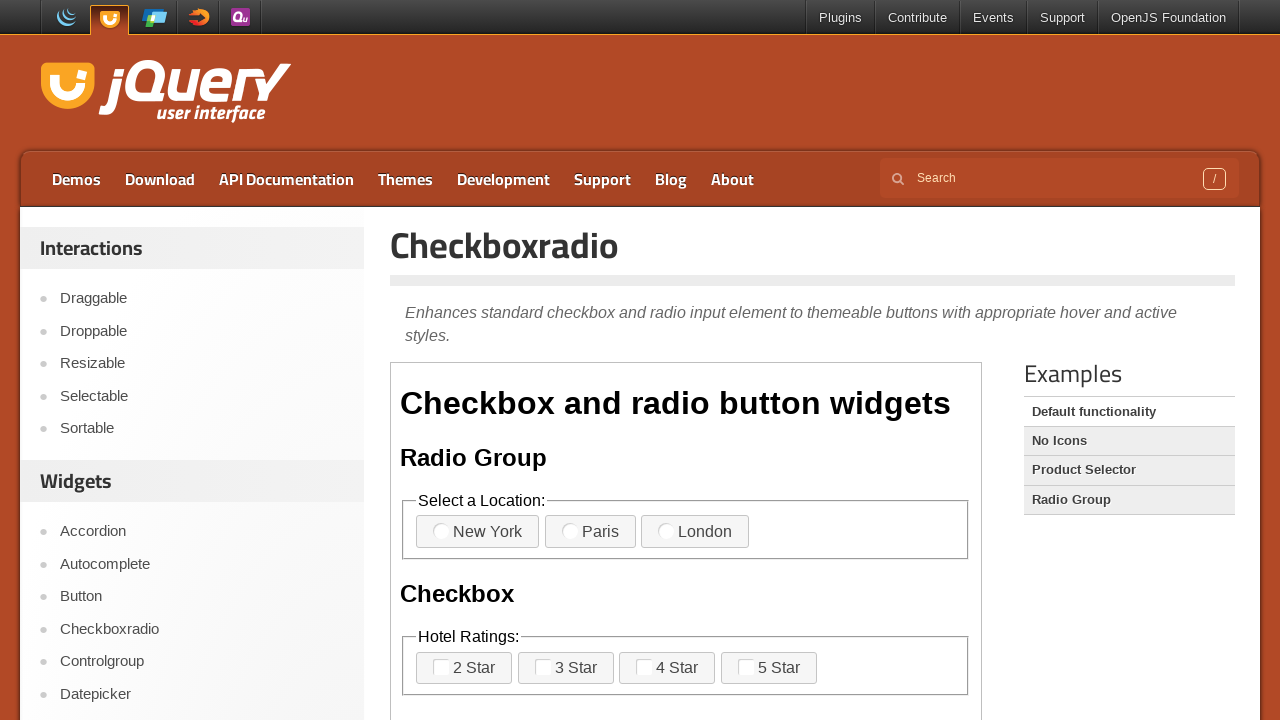

Located the demo iframe
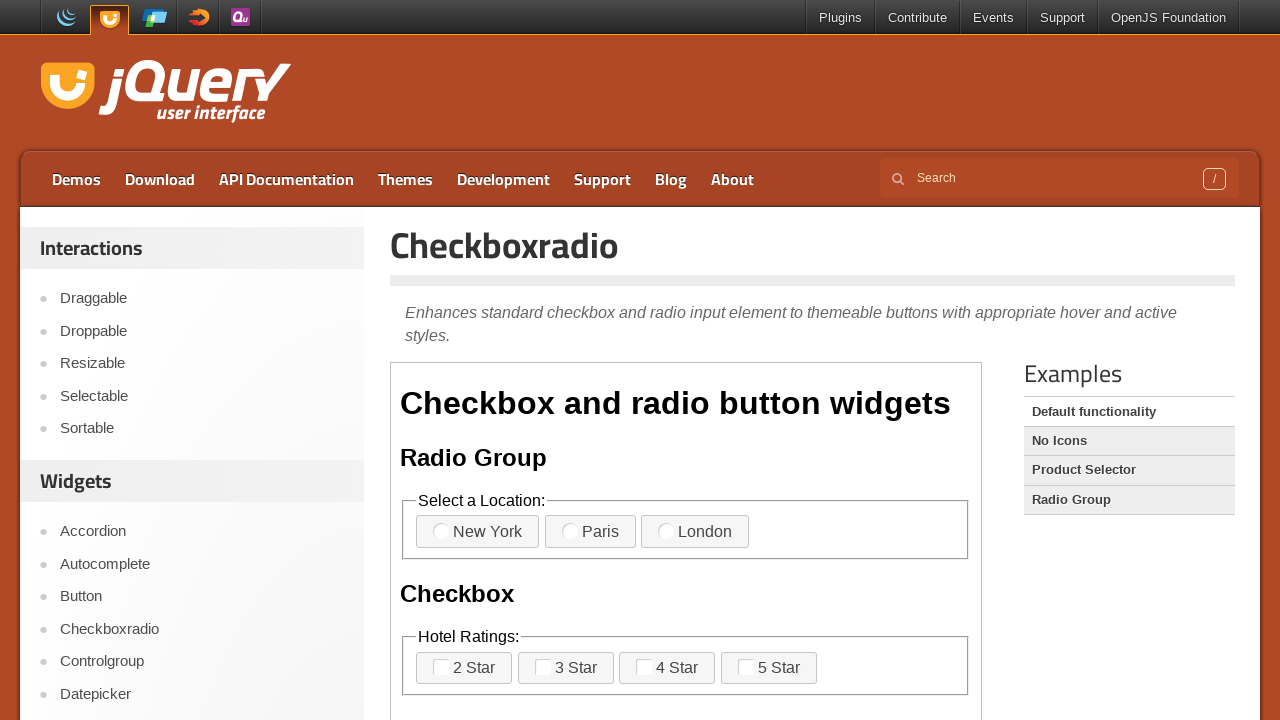

Clicked second radio button option in first fieldset at (580, 532) on iframe >> nth=0 >> internal:control=enter-frame >> xpath=//body[1]/div[1]/fields
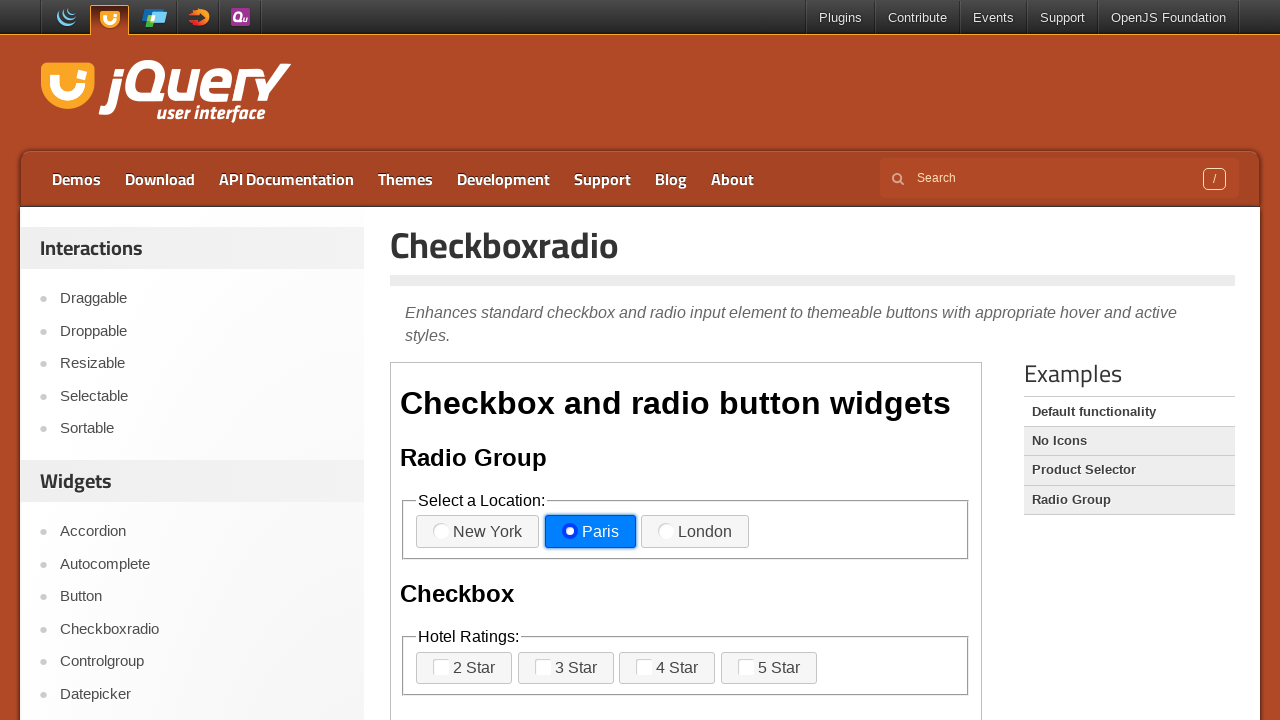

Clicked first checkbox option in second fieldset at (566, 668) on iframe >> nth=0 >> internal:control=enter-frame >> xpath=//body[1]/div[1]/fields
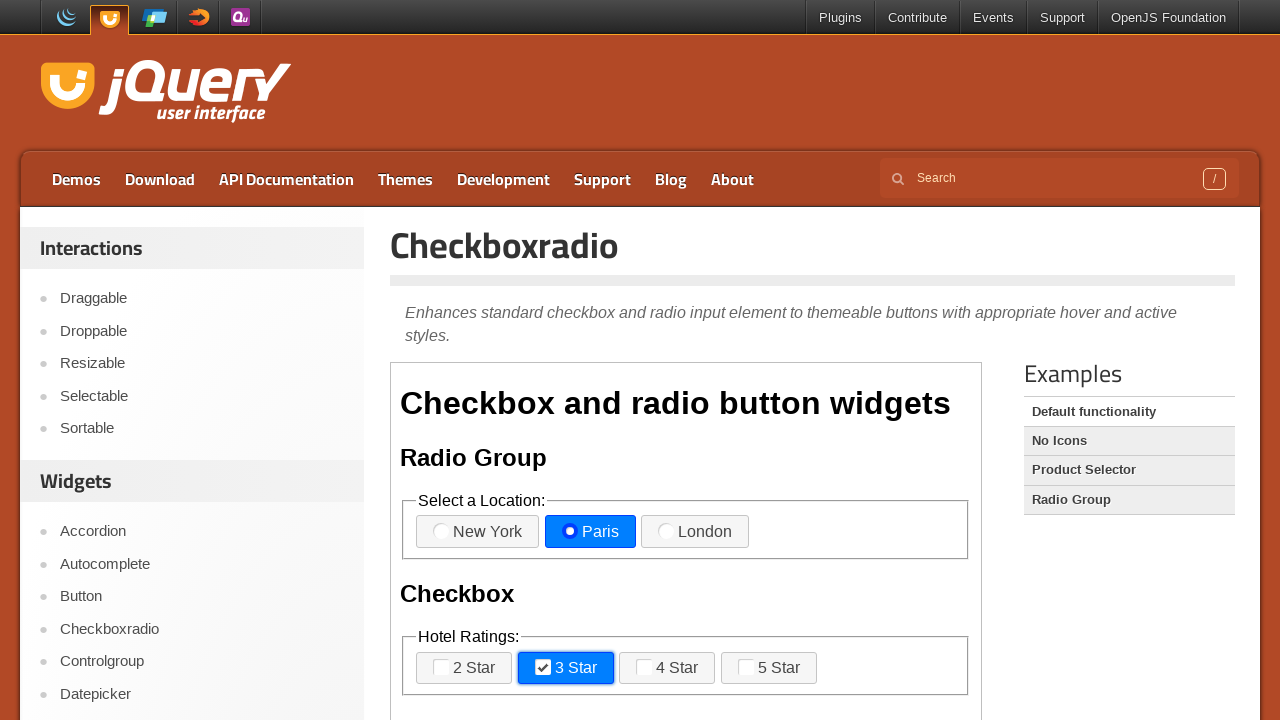

Clicked second checkbox option in second fieldset at (769, 668) on iframe >> nth=0 >> internal:control=enter-frame >> xpath=//body[1]/div[1]/fields
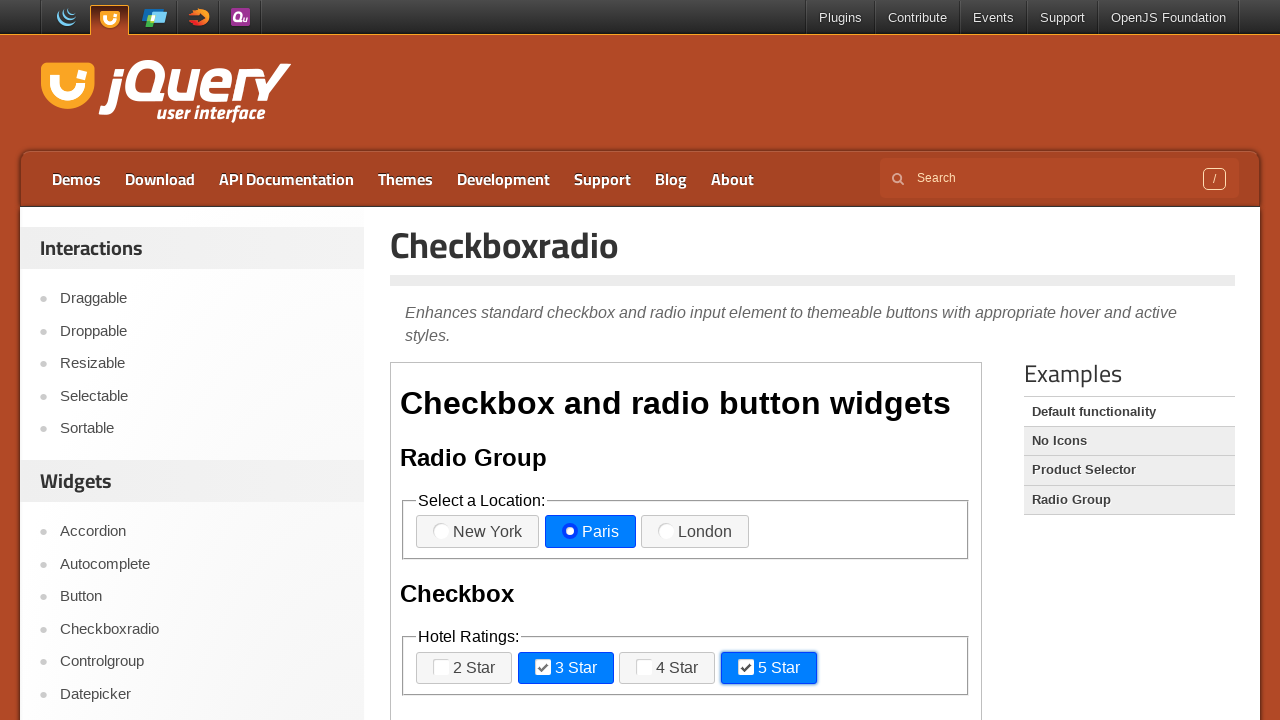

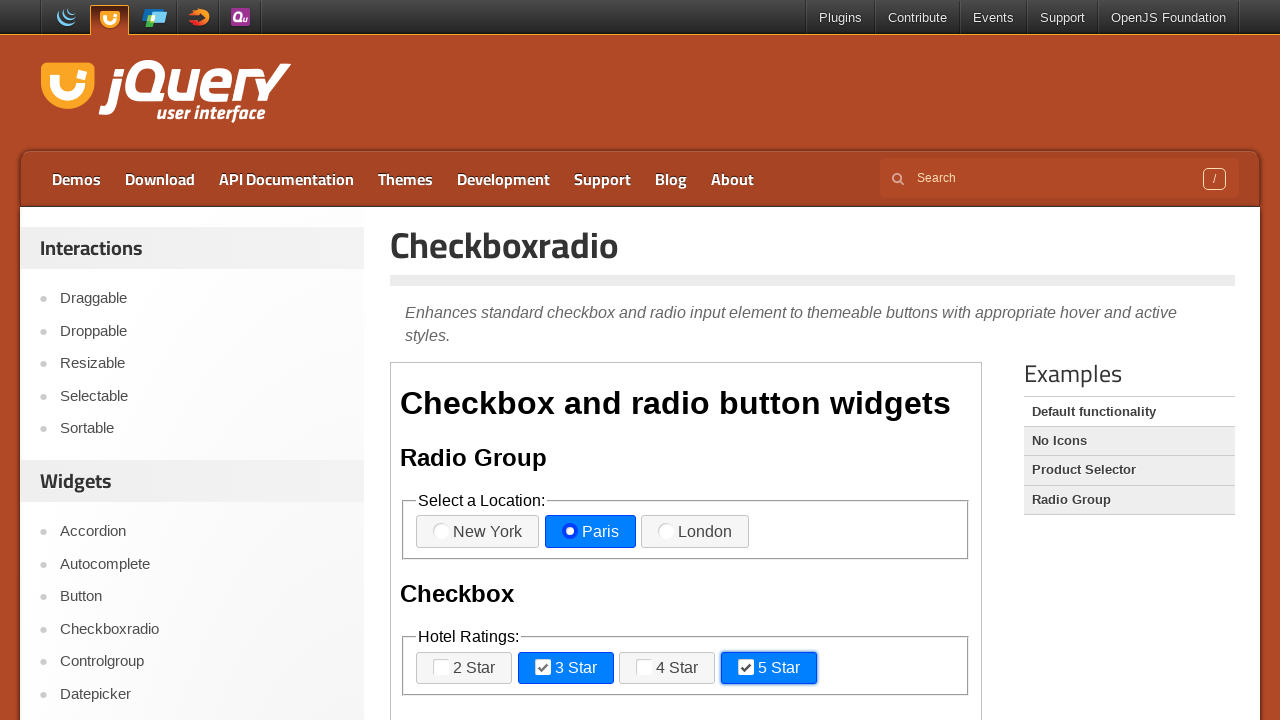